Tests the python.org search feature by searching for "pycon" and verifying that search results are returned.

Starting URL: http://www.python.org

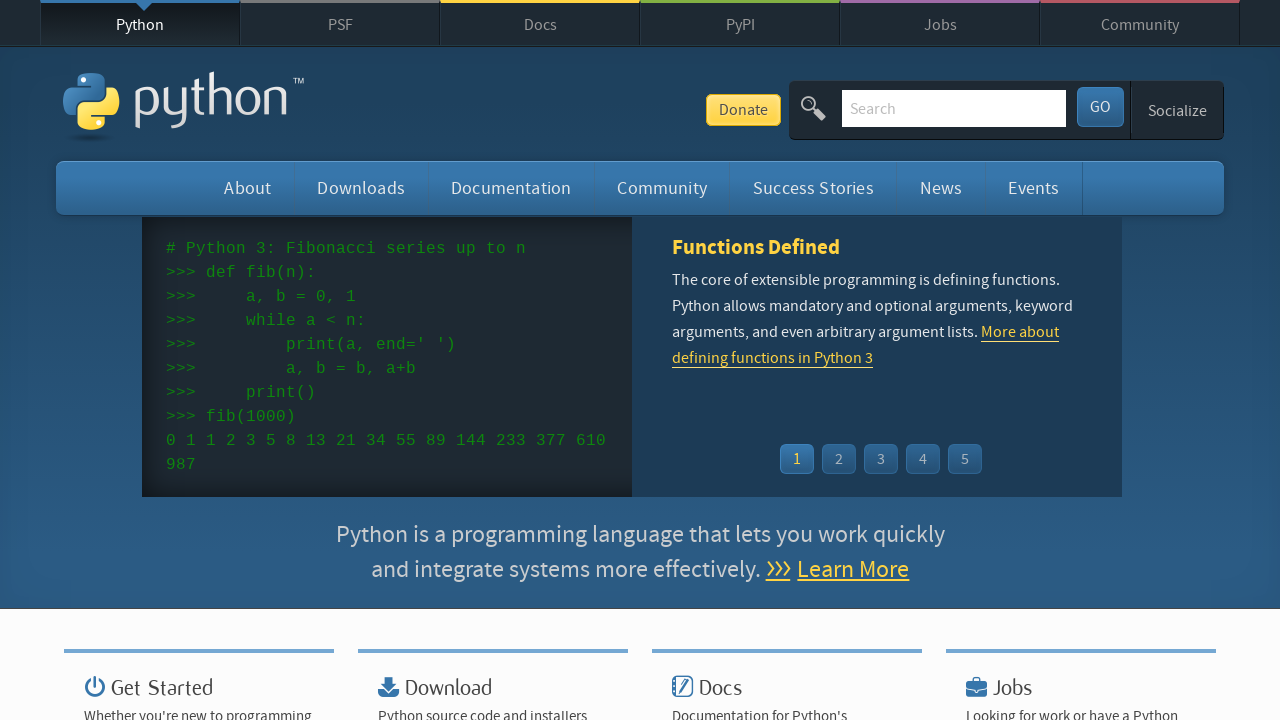

Verified Python.org page title contains 'Python'
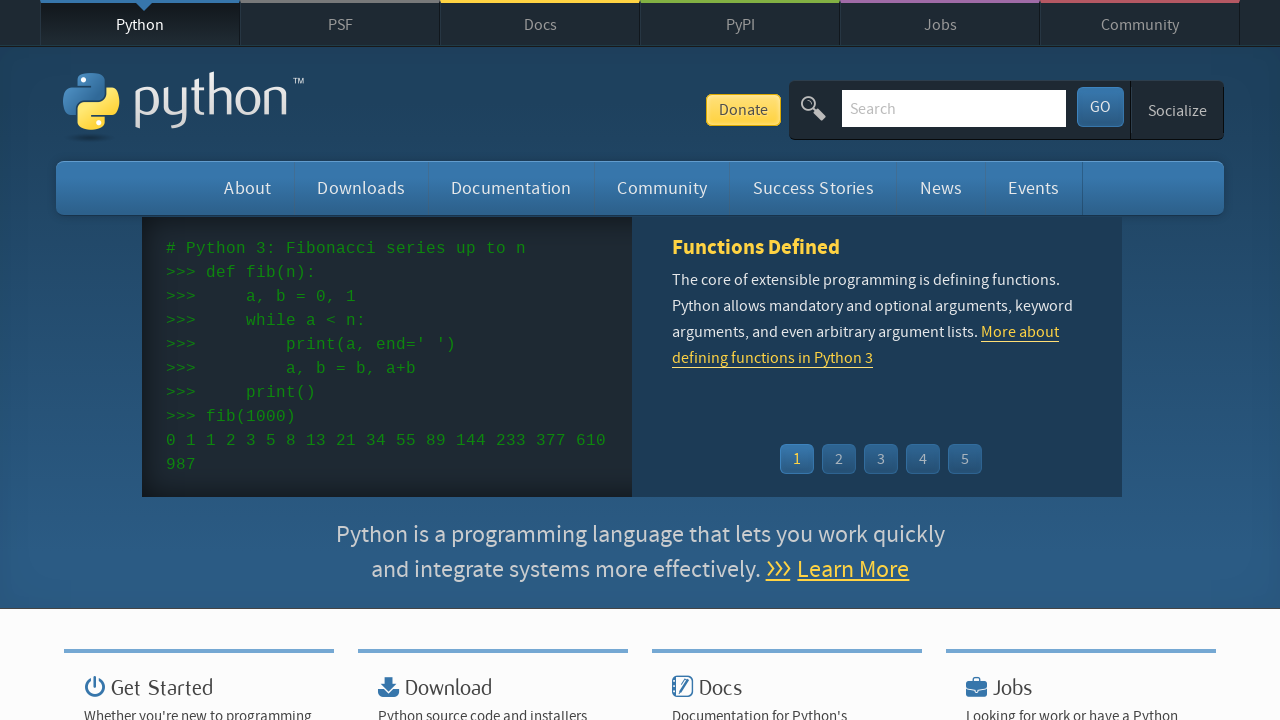

Filled search box with 'pycon' on input[name='q']
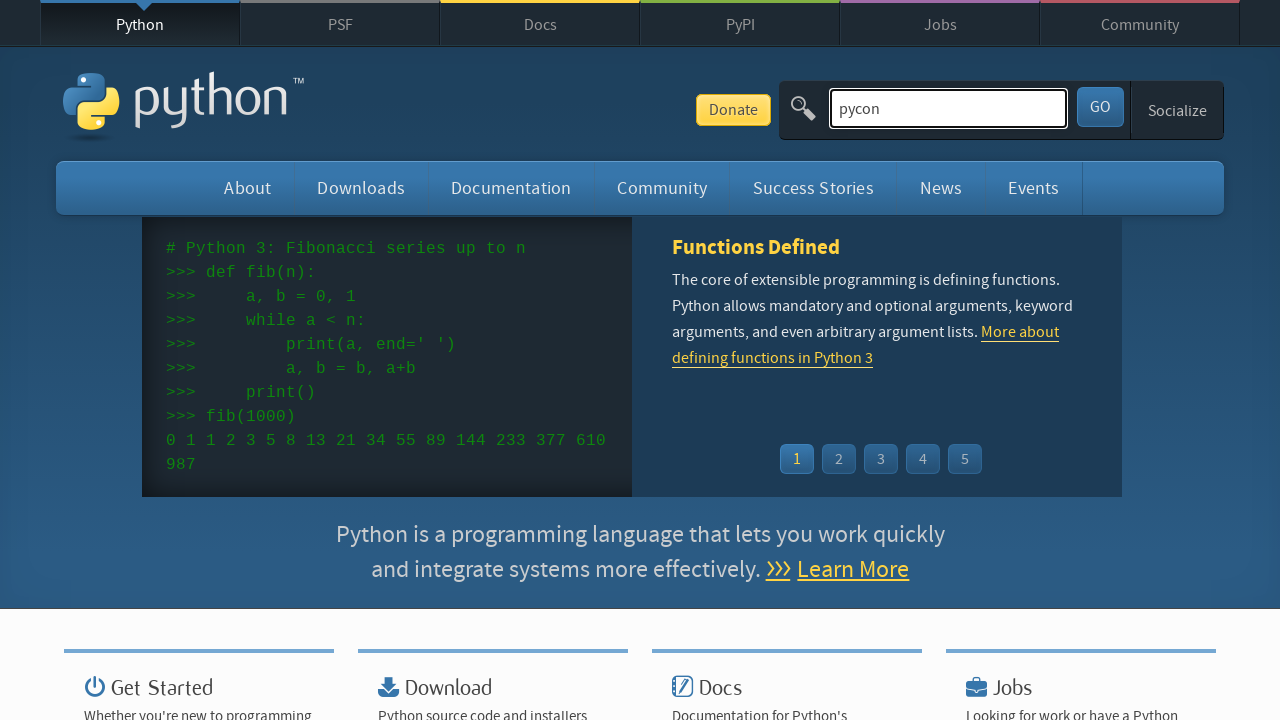

Clicked search submit button at (1100, 107) on button[id='submit']
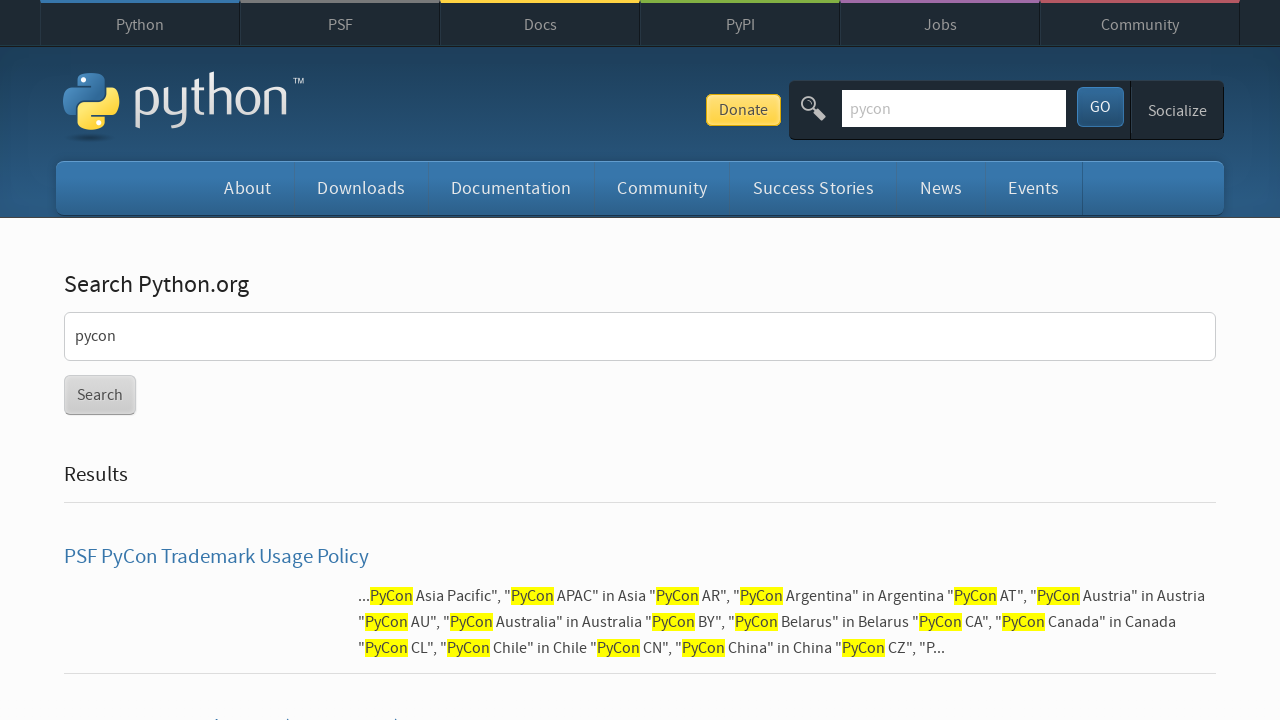

Search results loaded and verified
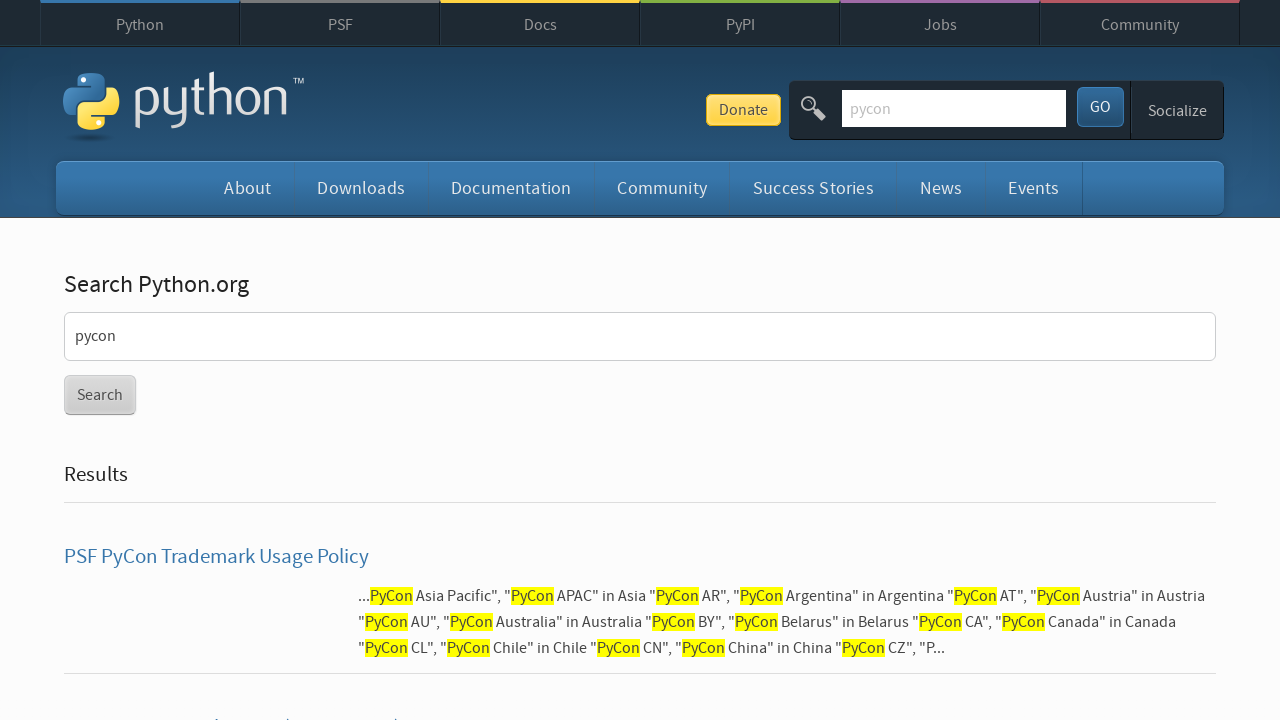

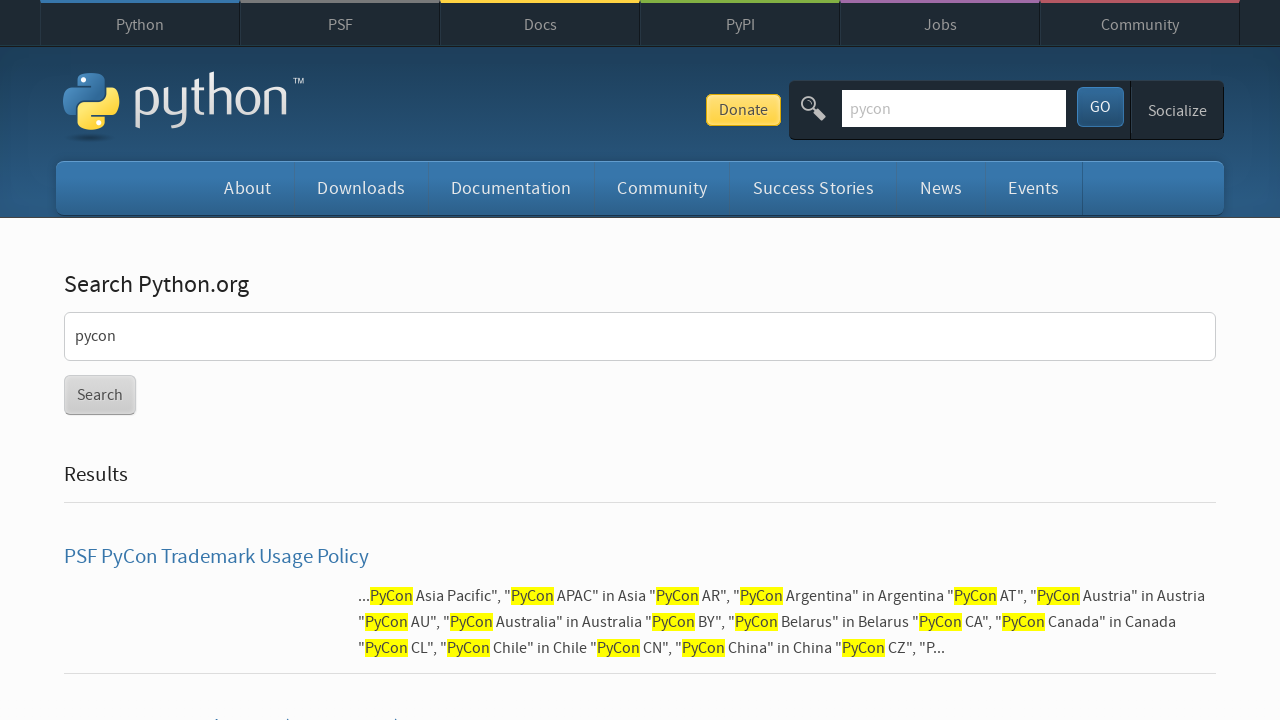